Tests checkbox functionality by verifying default states of two checkboxes, clicking to toggle their states, and confirming the state changes.

Starting URL: http://practice.cydeo.com/checkboxes

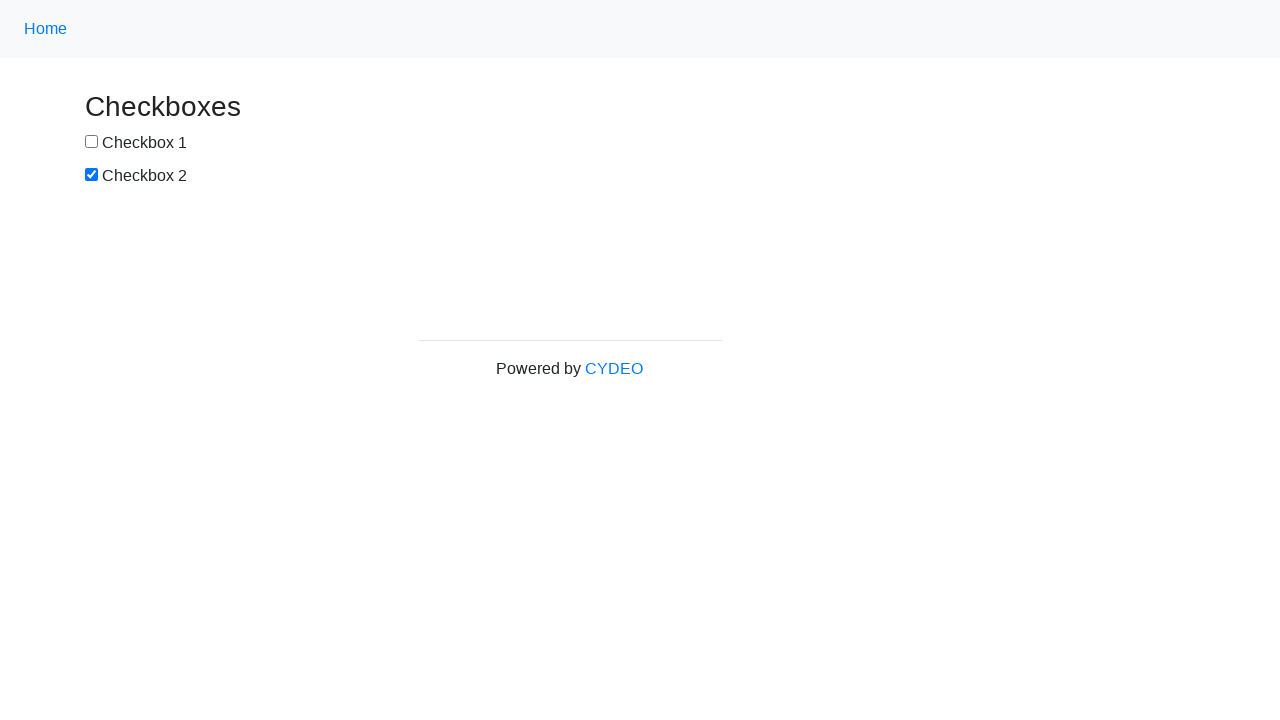

Located checkbox #1 element
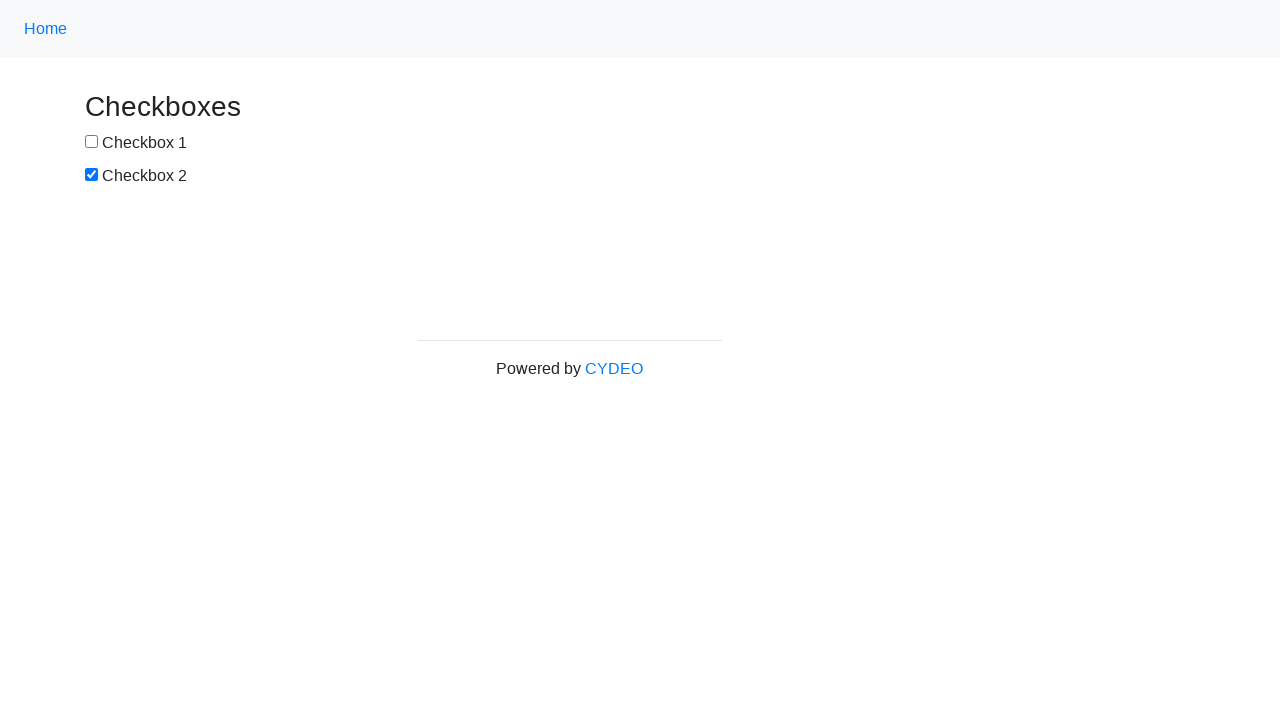

Verified checkbox #1 is NOT selected by default
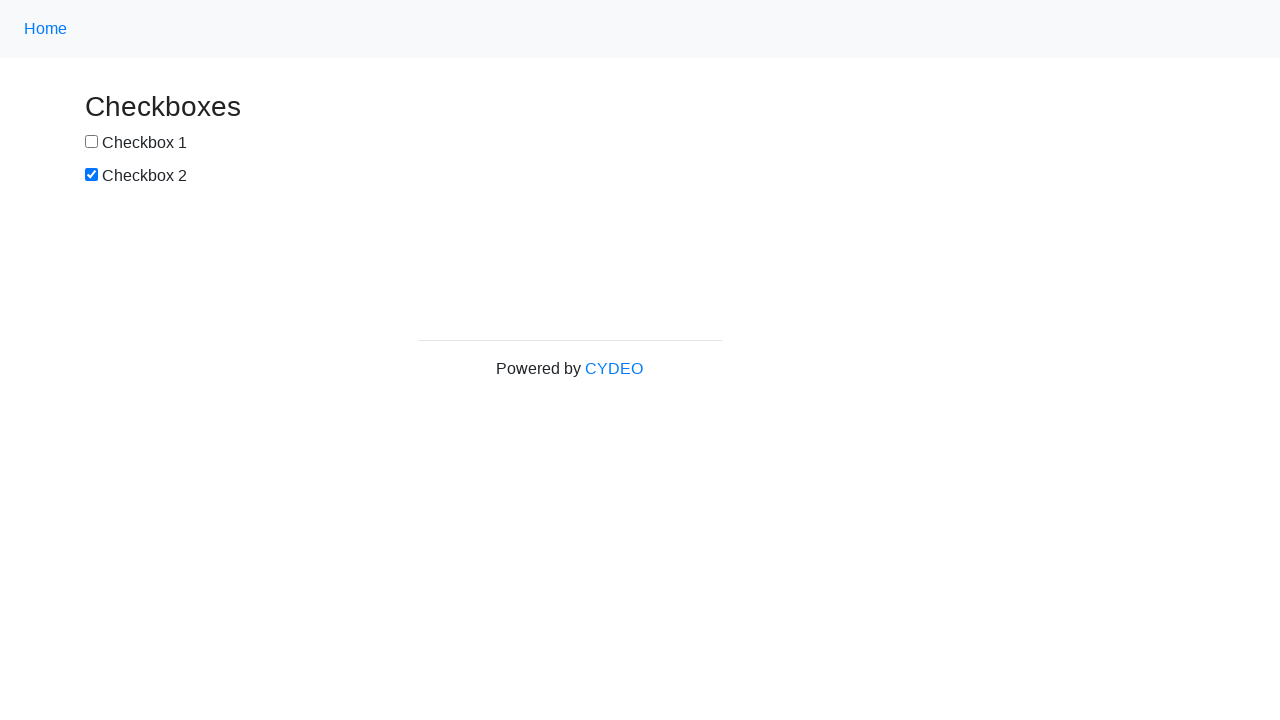

Located checkbox #2 element
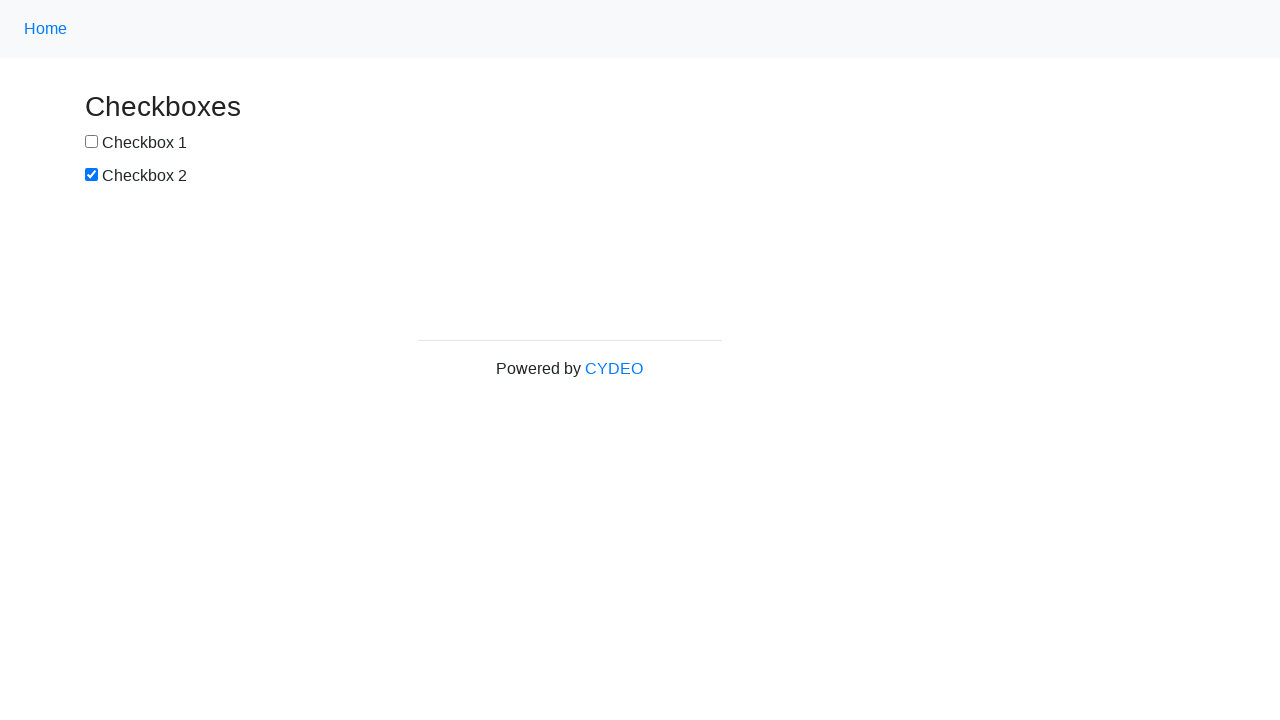

Verified checkbox #2 IS selected by default
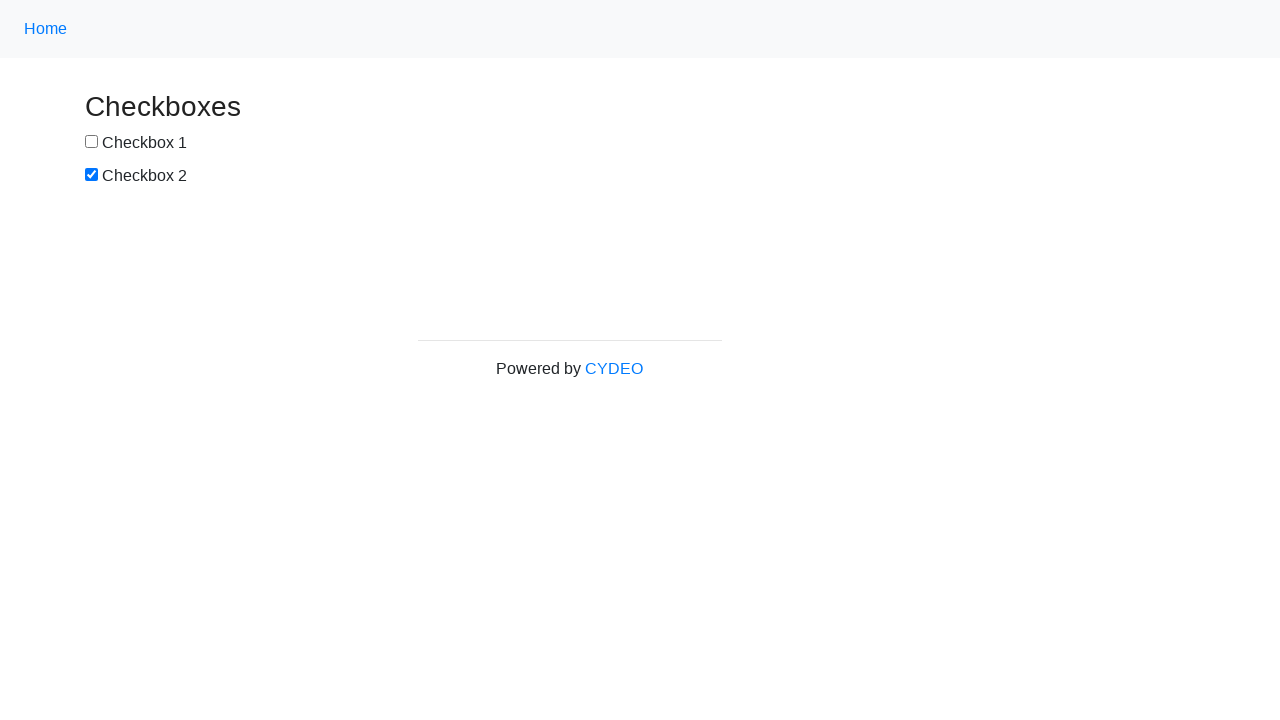

Clicked checkbox #1 to select it at (92, 142) on input[name='checkbox1']
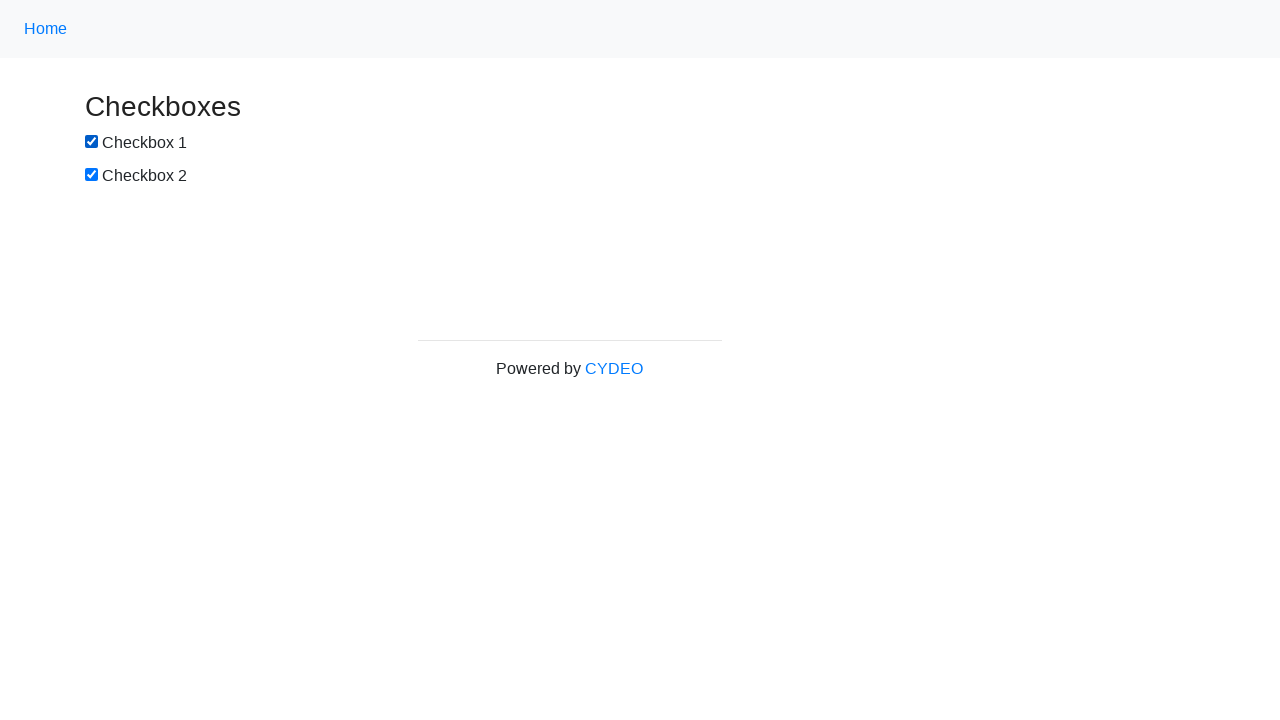

Clicked checkbox #2 to deselect it at (92, 175) on input[name='checkbox2']
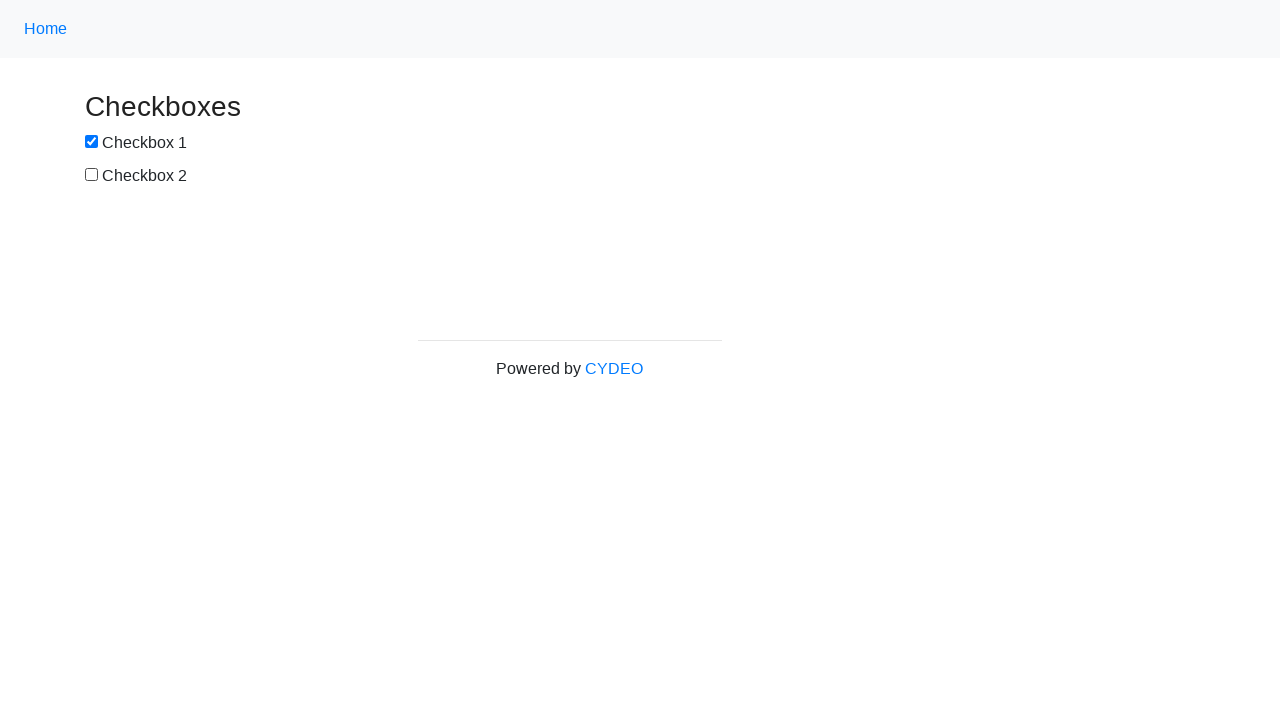

Verified checkbox #1 is now SELECTED after clicking
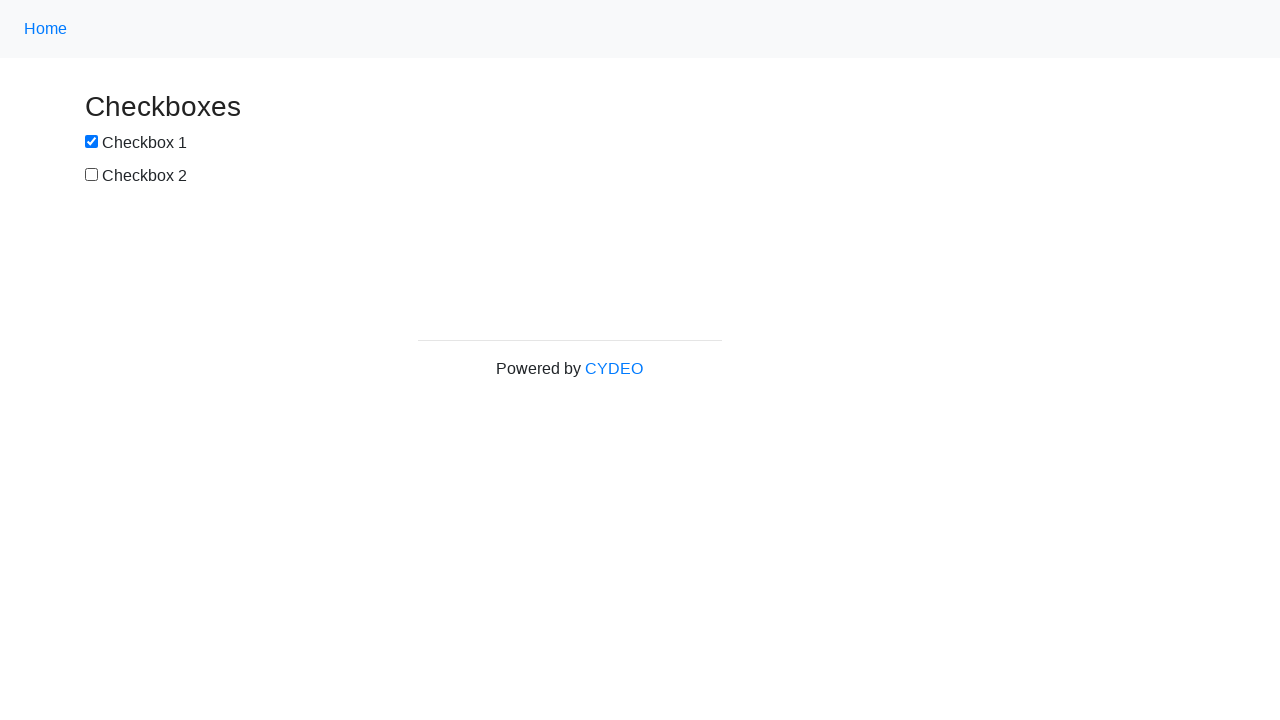

Verified checkbox #2 is now NOT selected after clicking
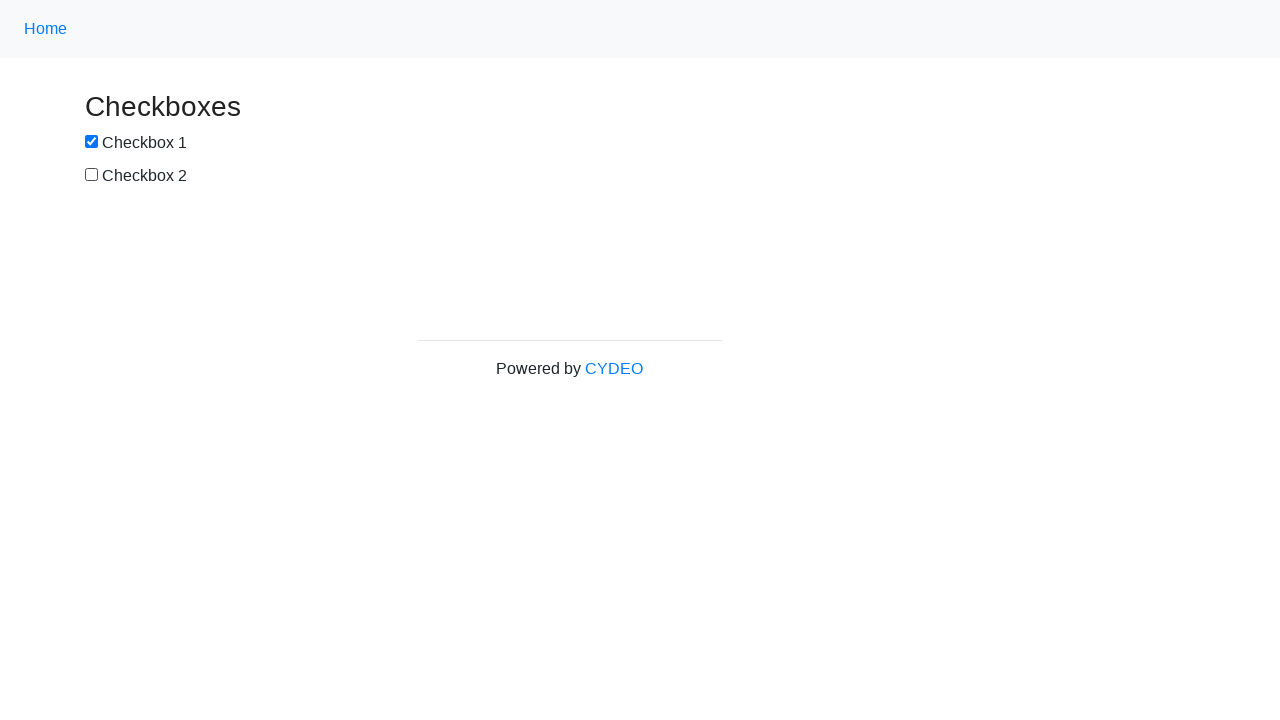

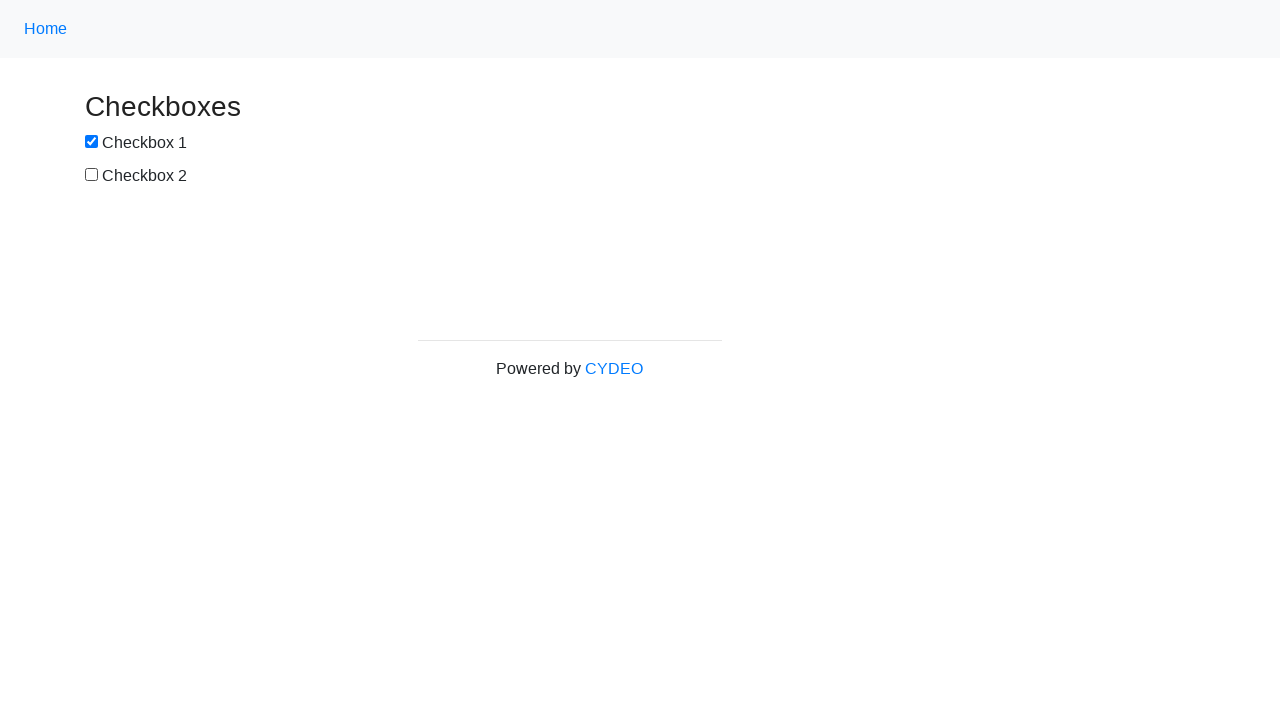